Tests that a todo item is removed when edited to an empty string

Starting URL: https://demo.playwright.dev/todomvc

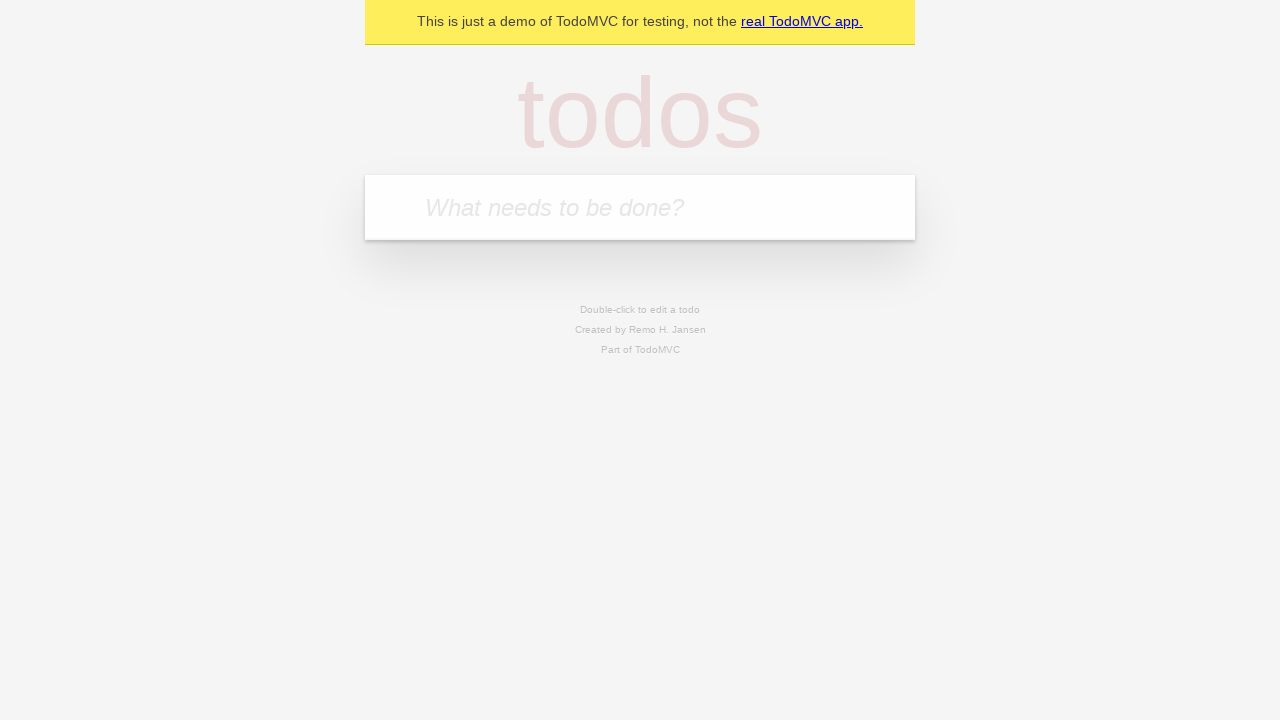

Filled new todo input with 'buy some cheese' on internal:attr=[placeholder="What needs to be done?"i]
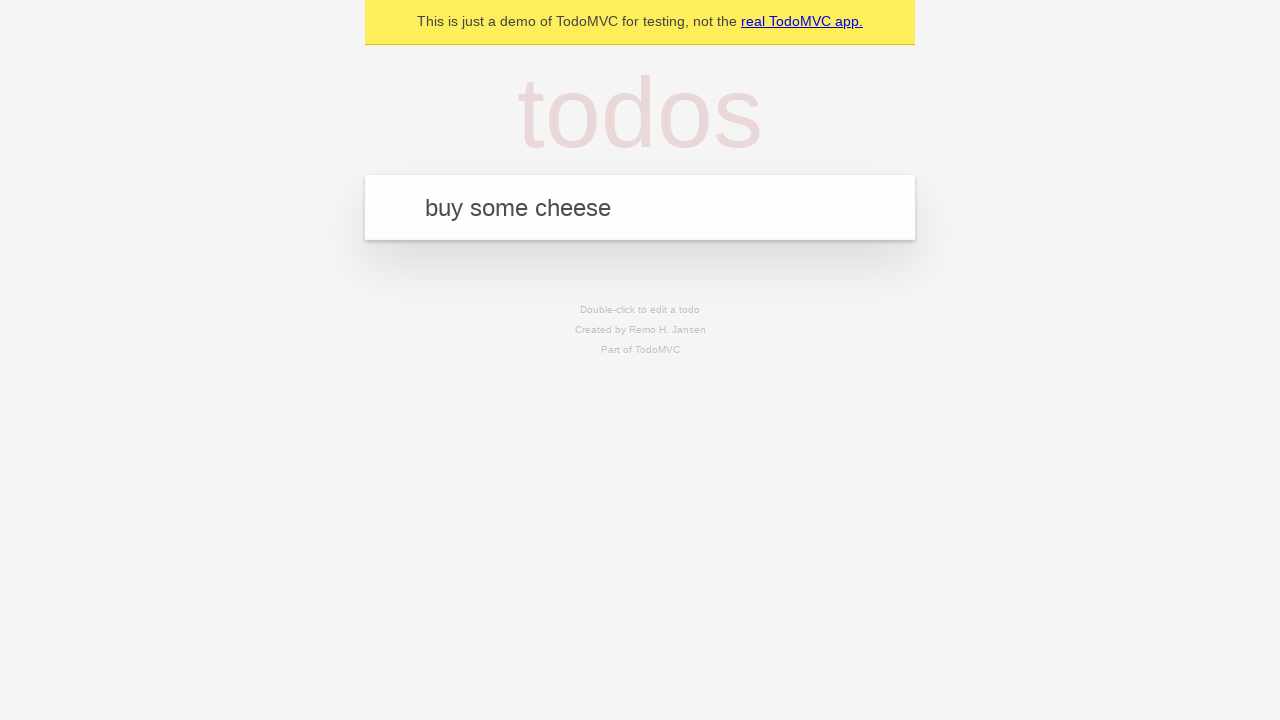

Pressed Enter to add todo 'buy some cheese' on internal:attr=[placeholder="What needs to be done?"i]
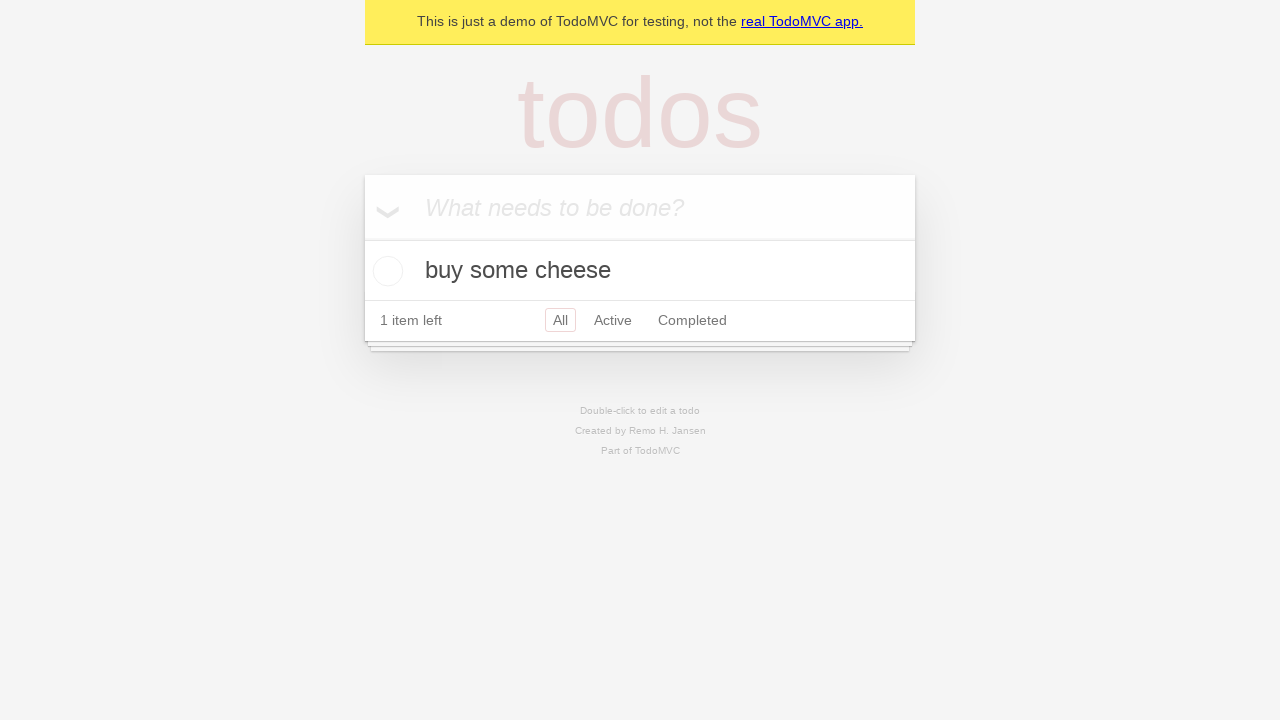

Filled new todo input with 'feed the cat' on internal:attr=[placeholder="What needs to be done?"i]
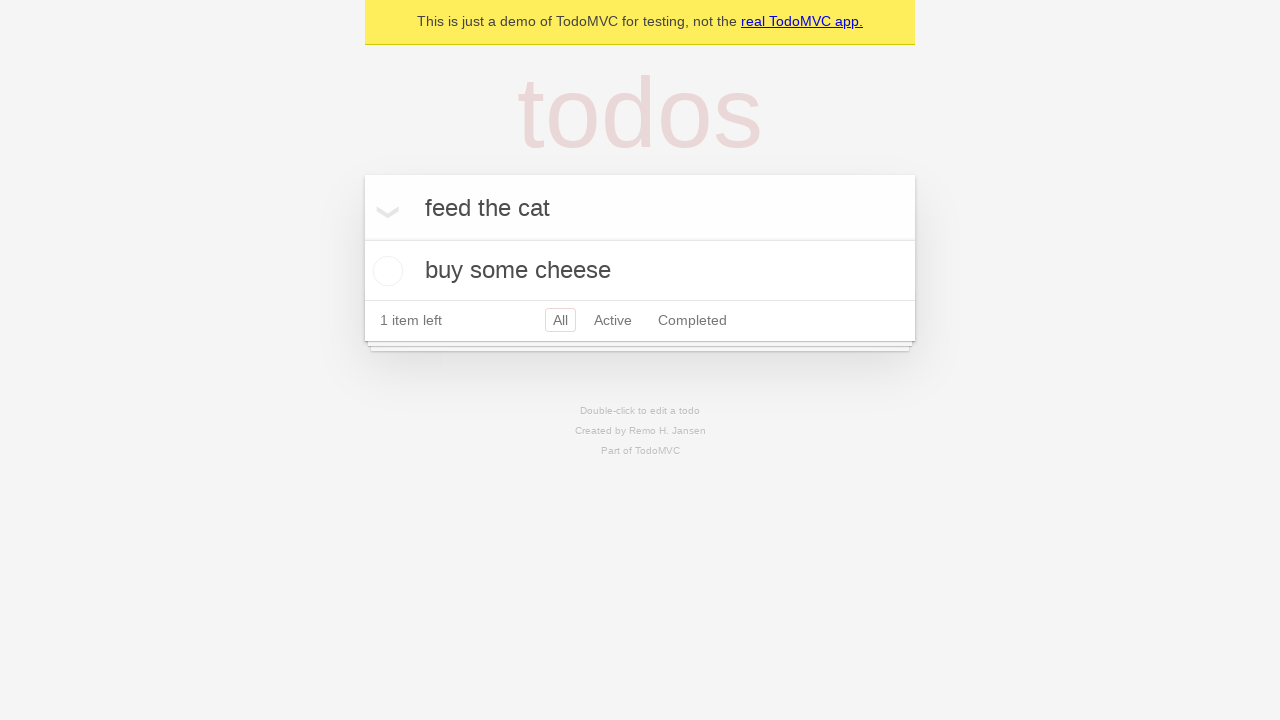

Pressed Enter to add todo 'feed the cat' on internal:attr=[placeholder="What needs to be done?"i]
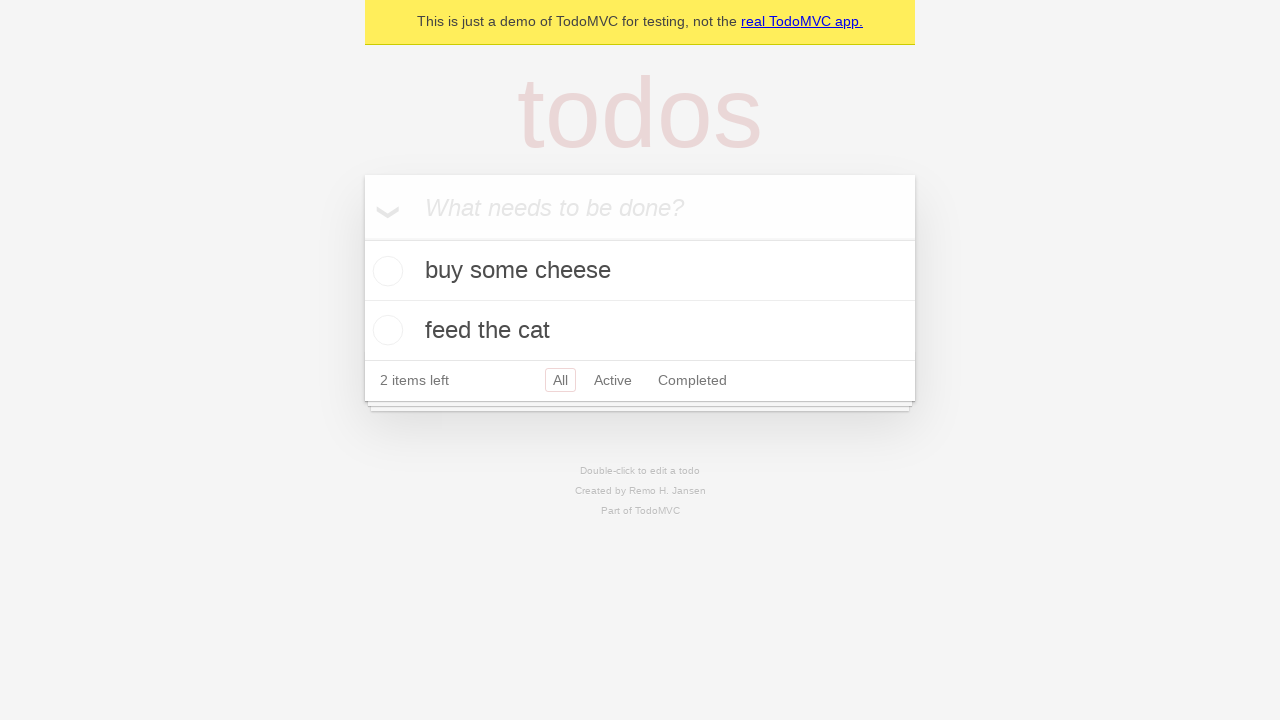

Filled new todo input with 'book a doctors appointment' on internal:attr=[placeholder="What needs to be done?"i]
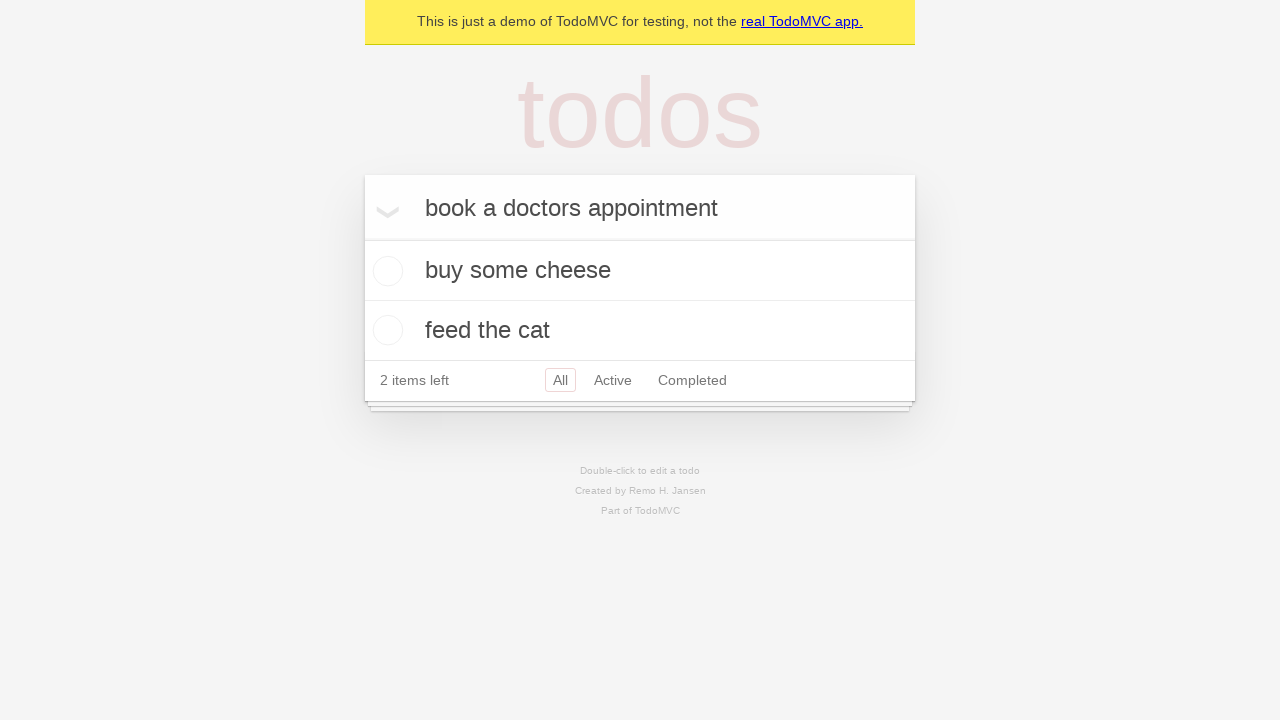

Pressed Enter to add todo 'book a doctors appointment' on internal:attr=[placeholder="What needs to be done?"i]
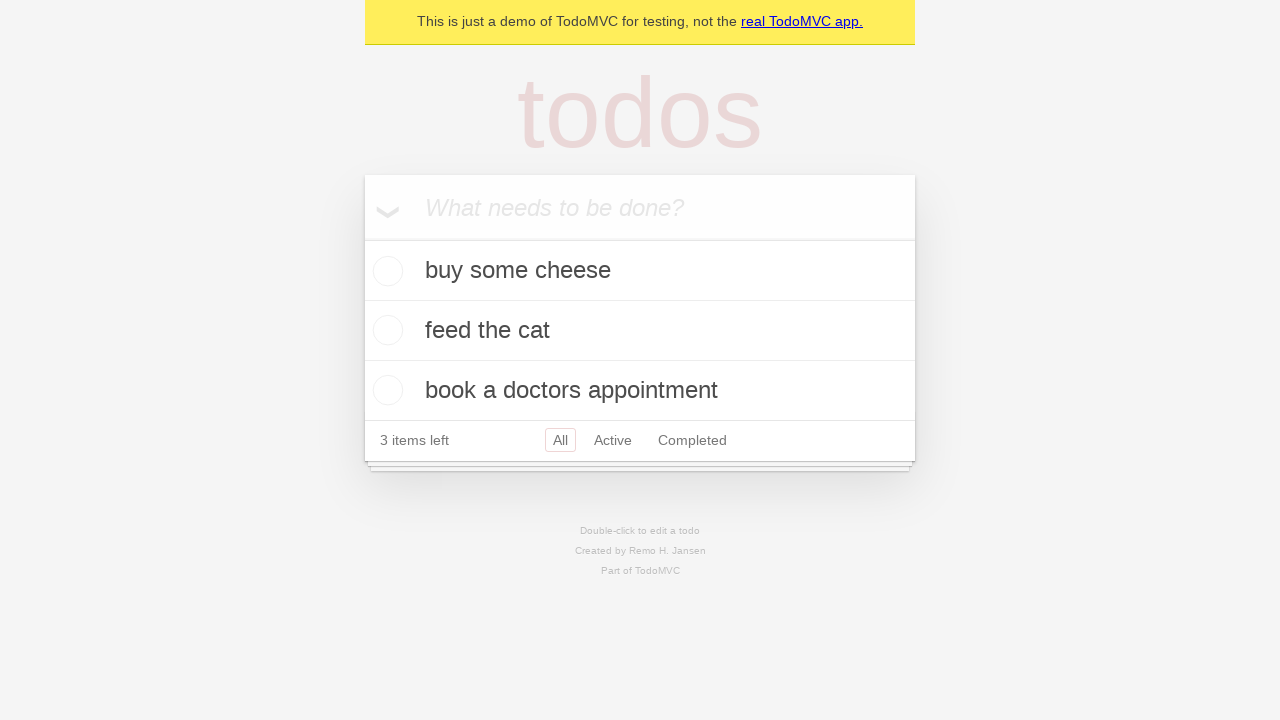

Double-clicked on the second todo item to edit it at (640, 331) on internal:testid=[data-testid="todo-item"s] >> nth=1
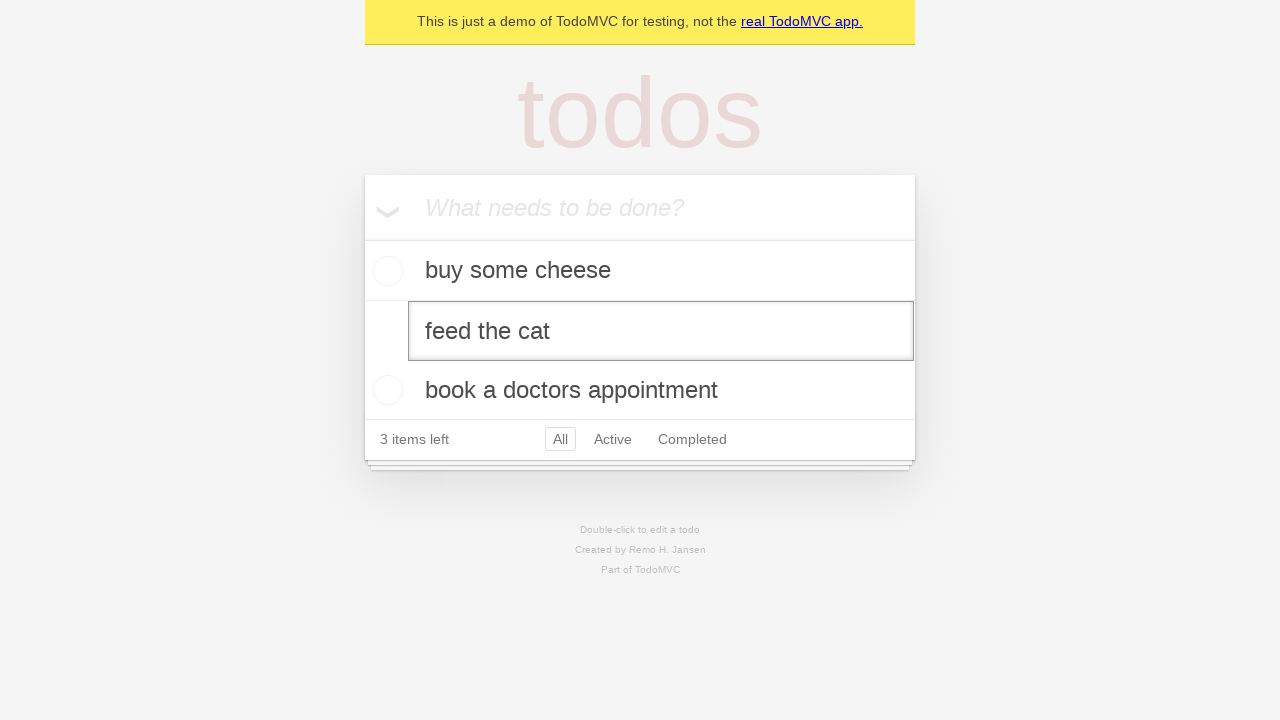

Cleared the edit input field to empty string on internal:testid=[data-testid="todo-item"s] >> nth=1 >> internal:role=textbox[nam
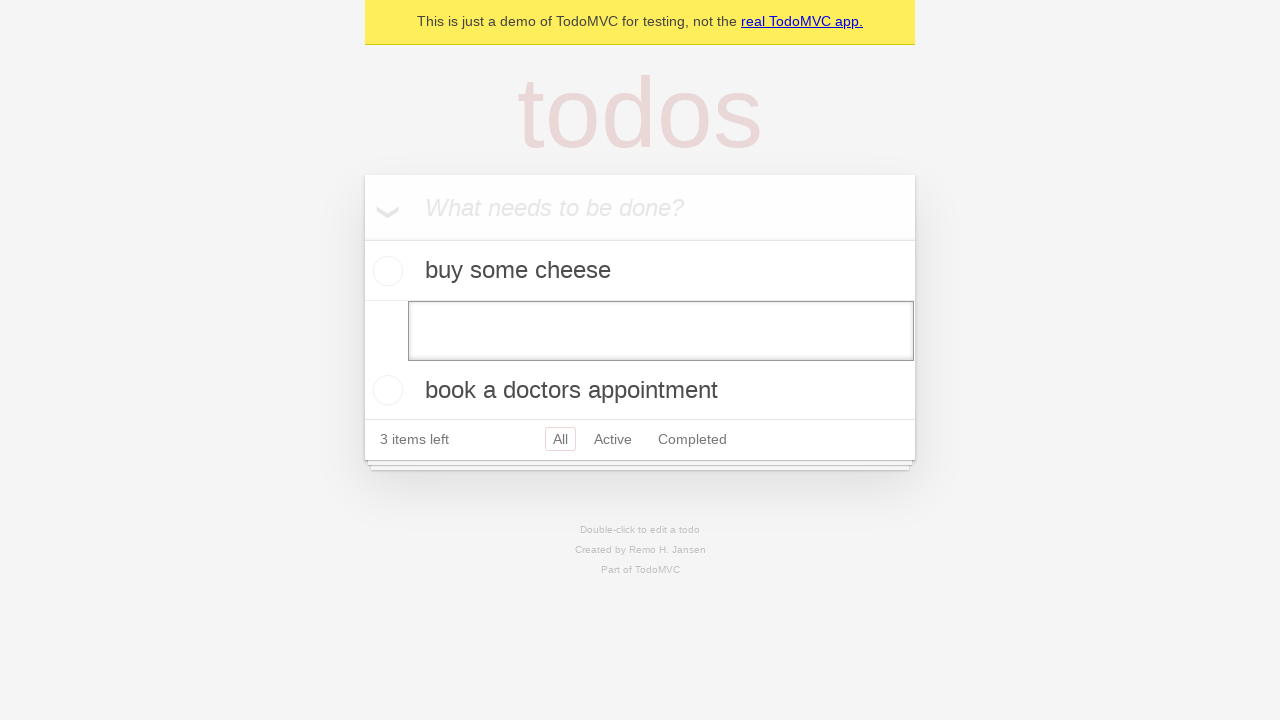

Pressed Enter to confirm empty edit, removing the todo item on internal:testid=[data-testid="todo-item"s] >> nth=1 >> internal:role=textbox[nam
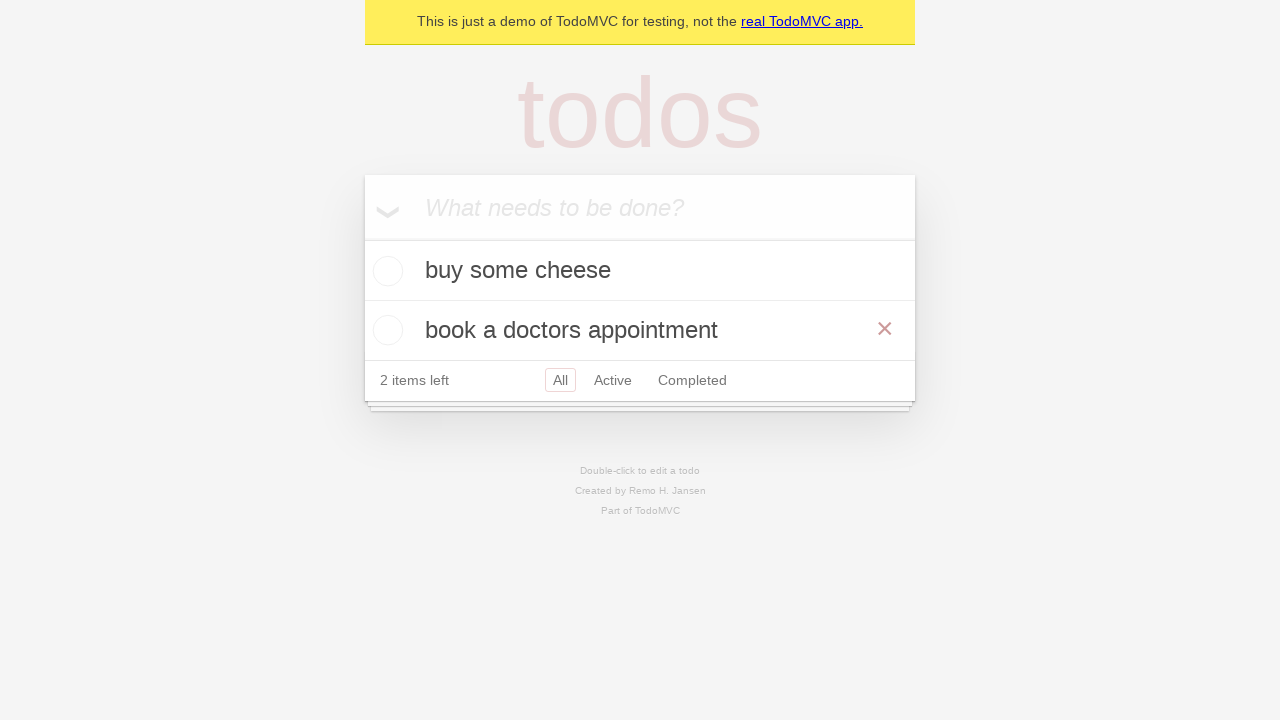

Verified that the second todo item was removed and remaining items are correct
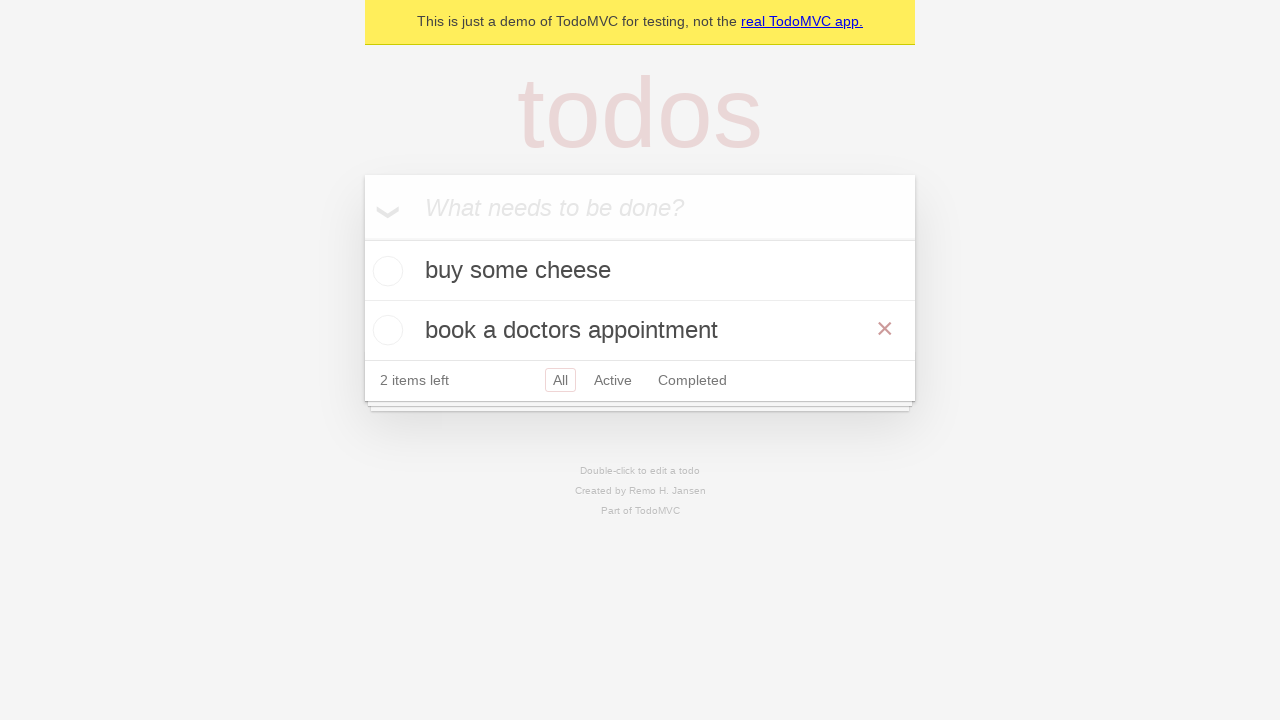

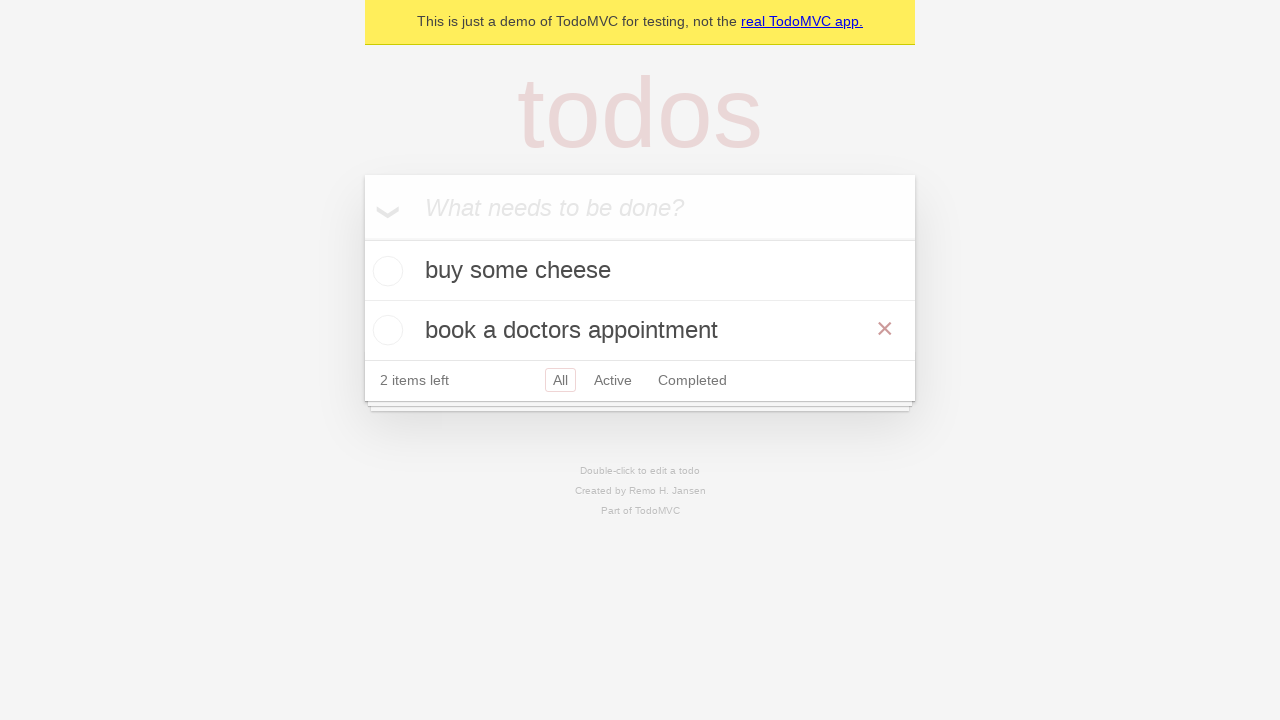